Navigates to the Fake Landing Page by clicking the partial link text

Starting URL: https://ultimateqa.com/automation/

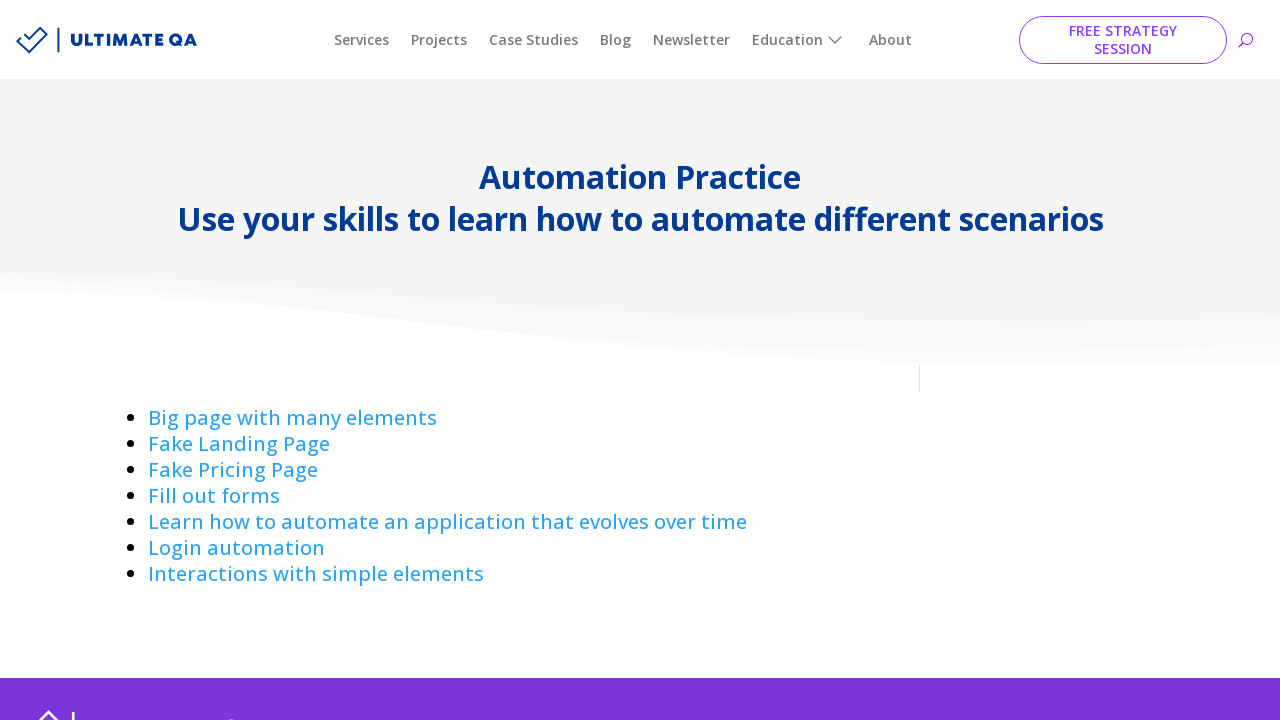

Clicked link with partial text 'Fake Landing' to navigate to Fake Landing Page at (239, 444) on a:has-text('Fake Landing ')
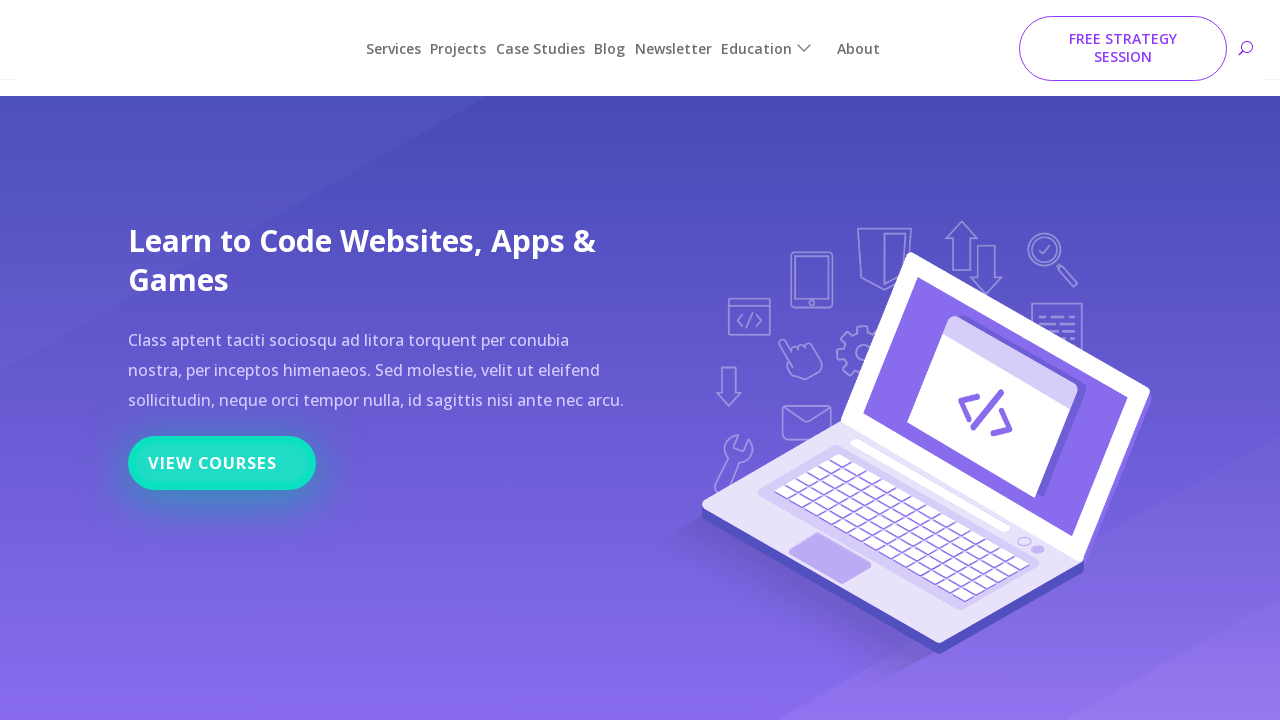

Navigation completed and URL verified as https://ultimateqa.com/fake-landing-page
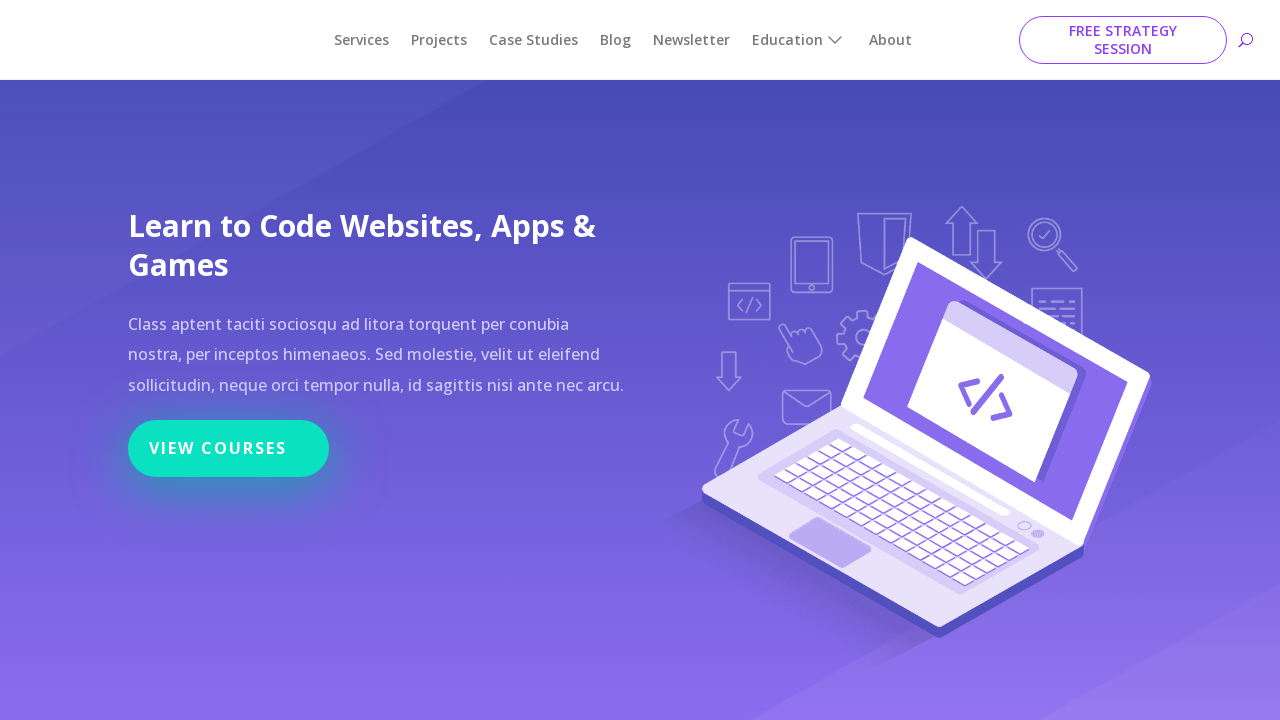

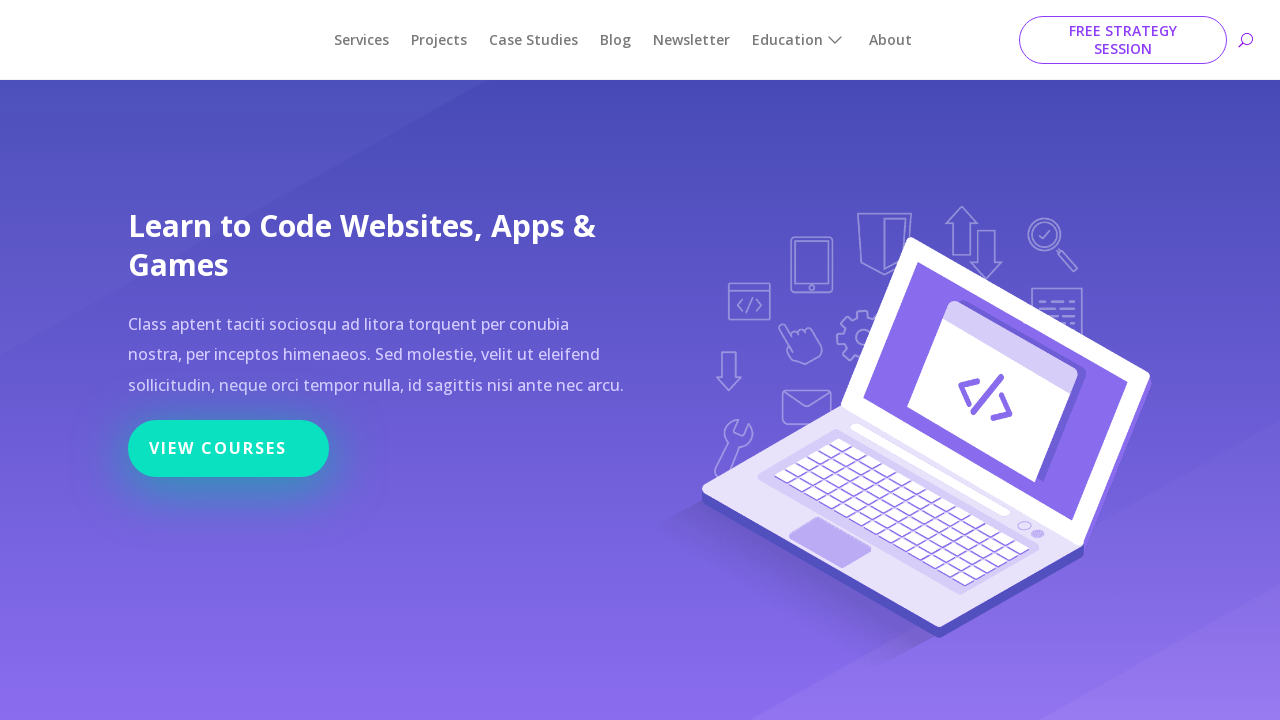